Navigates to the Meghana bus manage bookings page and clicks on a navigation menu item in the navbar

Starting URL: https://www.meghanabus.in/manage-bookings.html

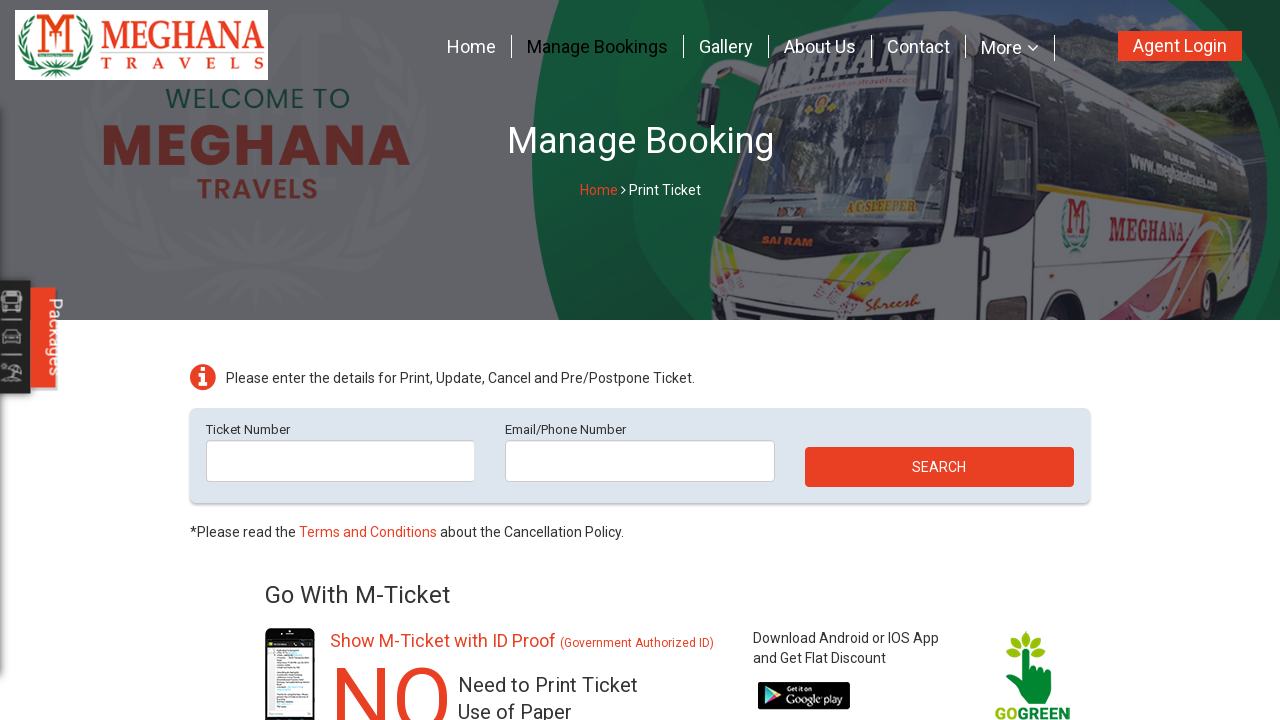

Navigated to Meghana bus manage bookings page
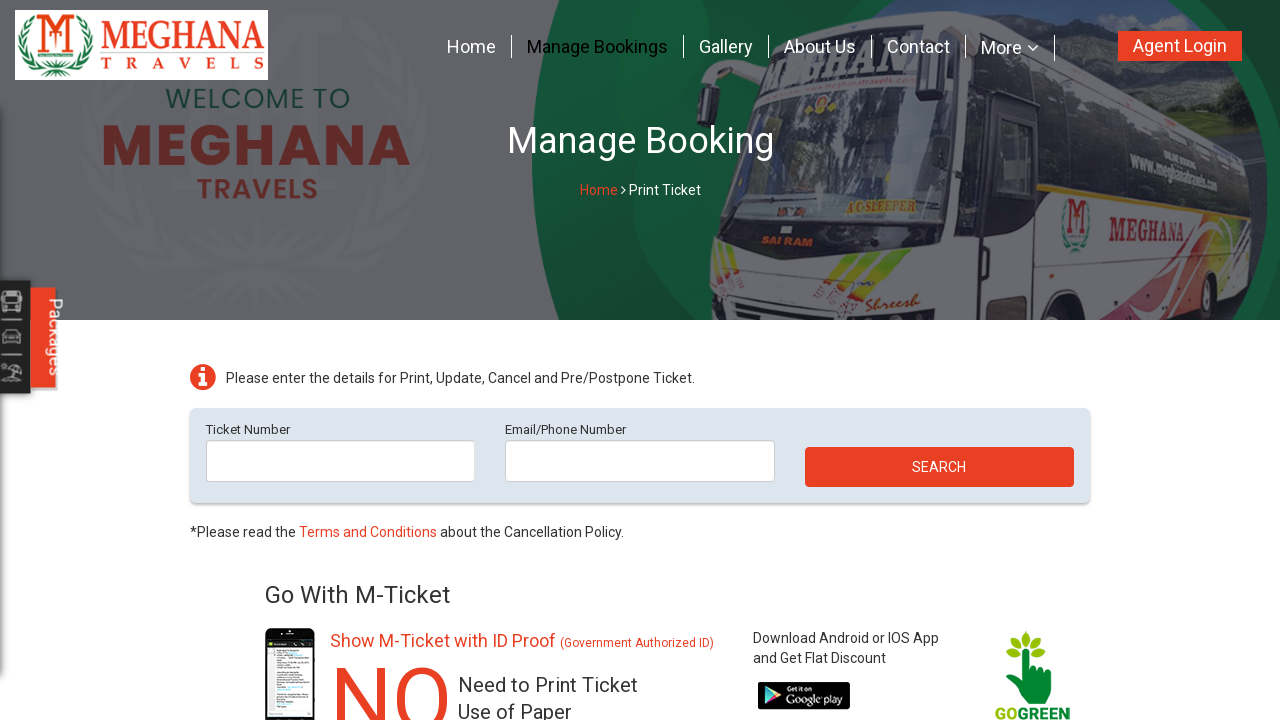

Clicked on the second navigation menu item in the navbar at (597, 46) on xpath=//*[@id='navbar-menu']/ul[1]/li[2]/a
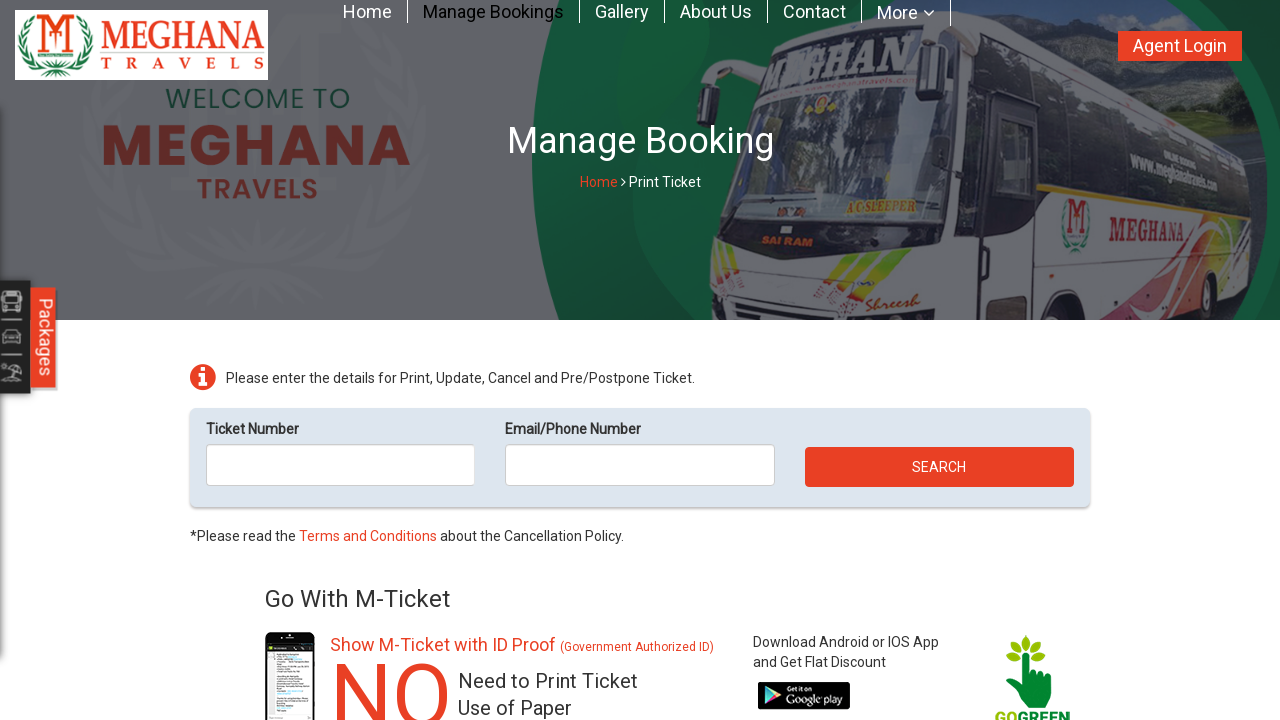

Waited for navigation and content to load
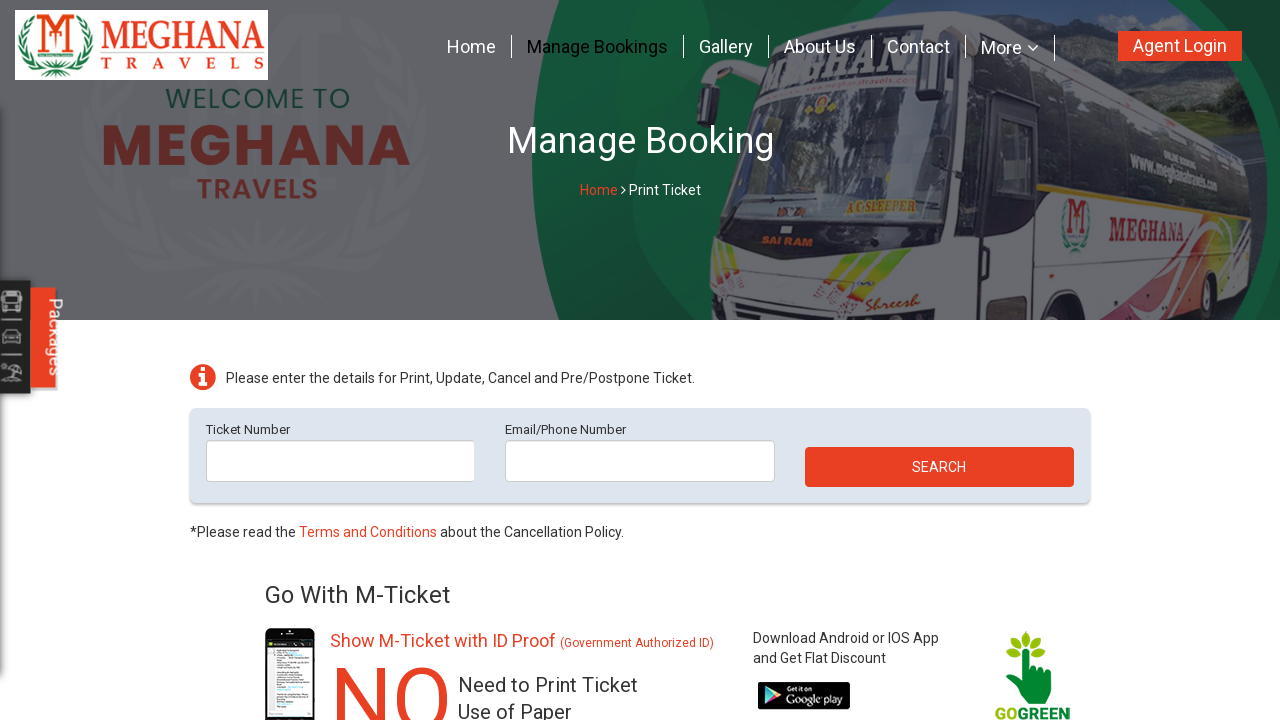

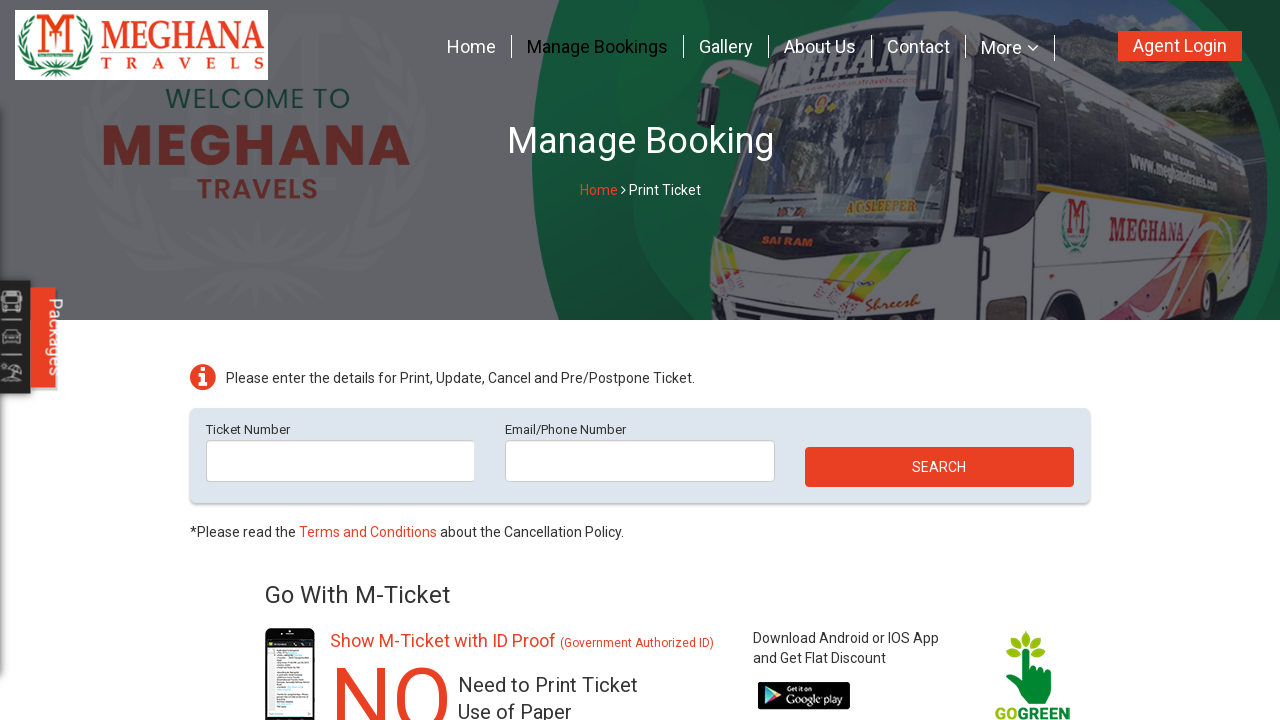